Tests dynamic controls with explicit waits by clicking Remove button, waiting for and verifying "It's gone!" message, then clicking Add button and verifying "It's back!" message appears.

Starting URL: https://the-internet.herokuapp.com/dynamic_controls

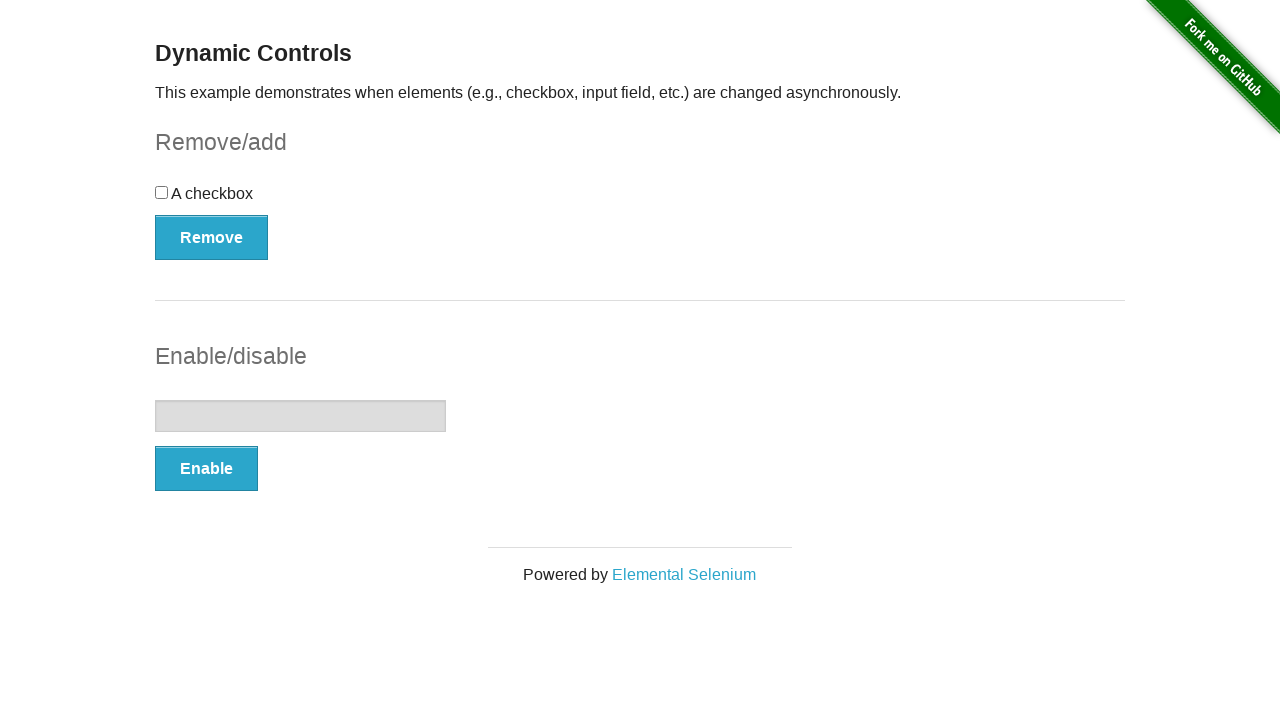

Clicked Remove button at (212, 237) on xpath=//*[text()='Remove']
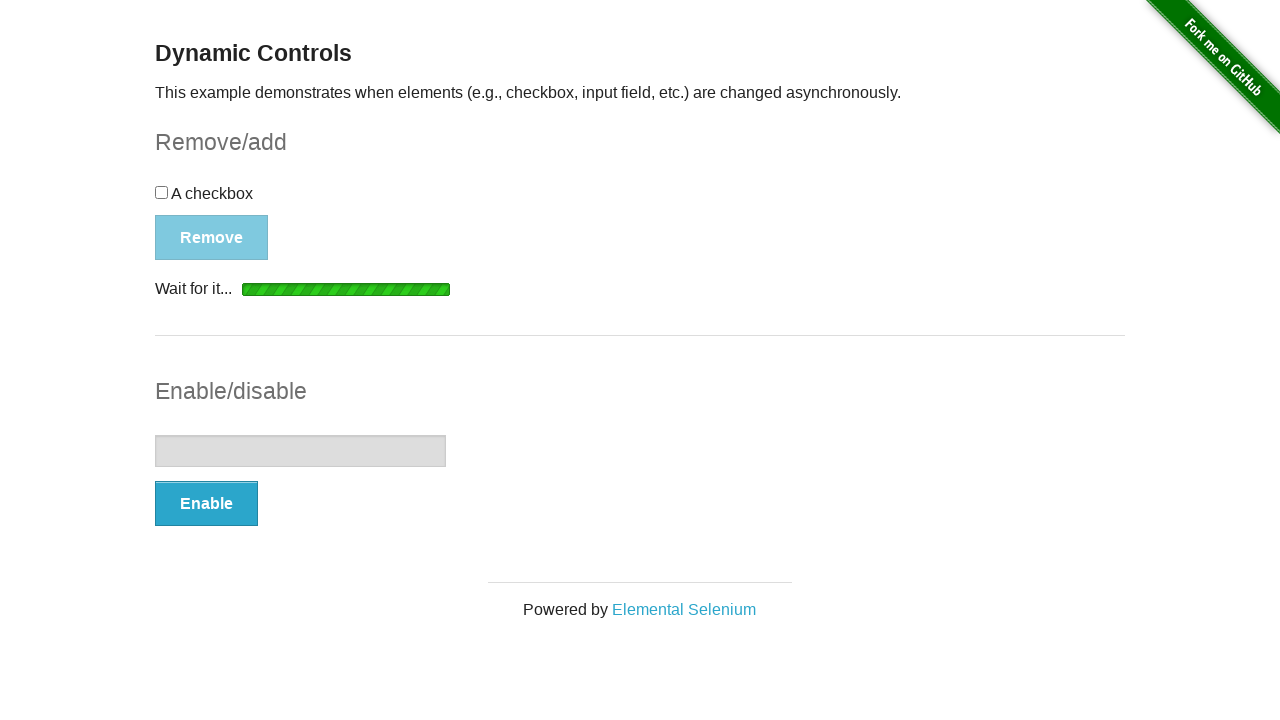

Waited for message element to be visible after clicking Remove
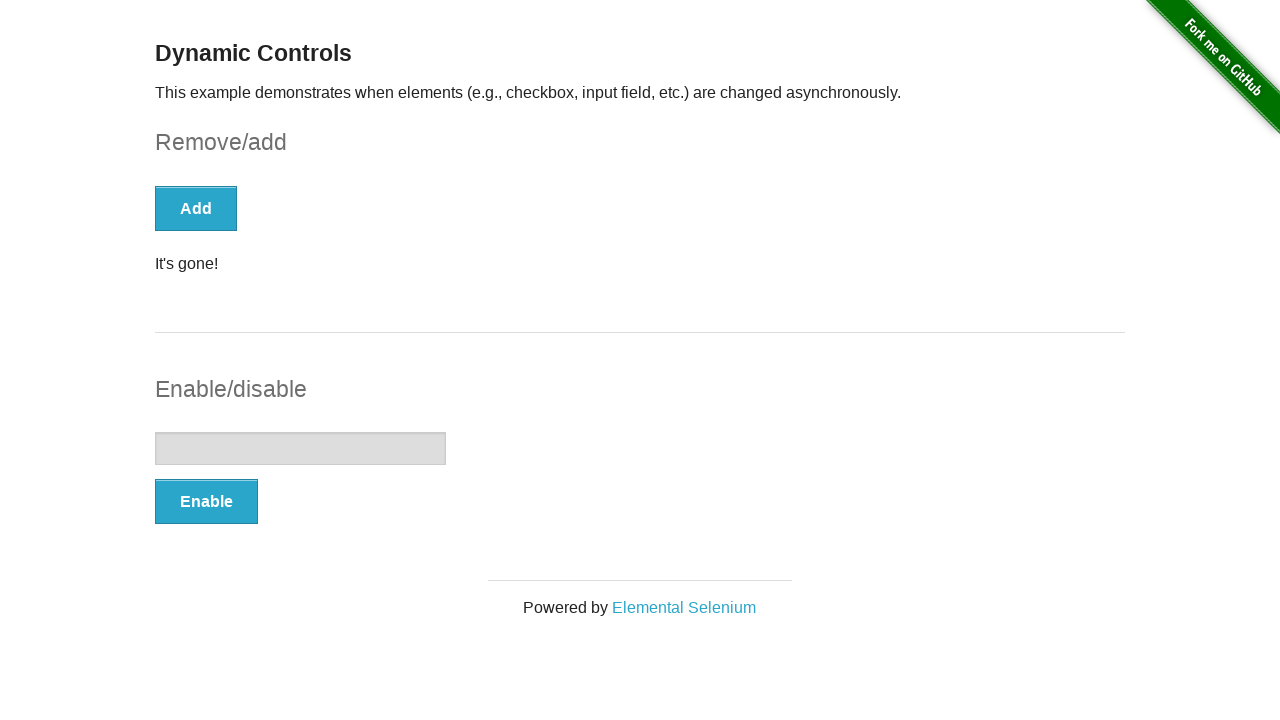

Located message element
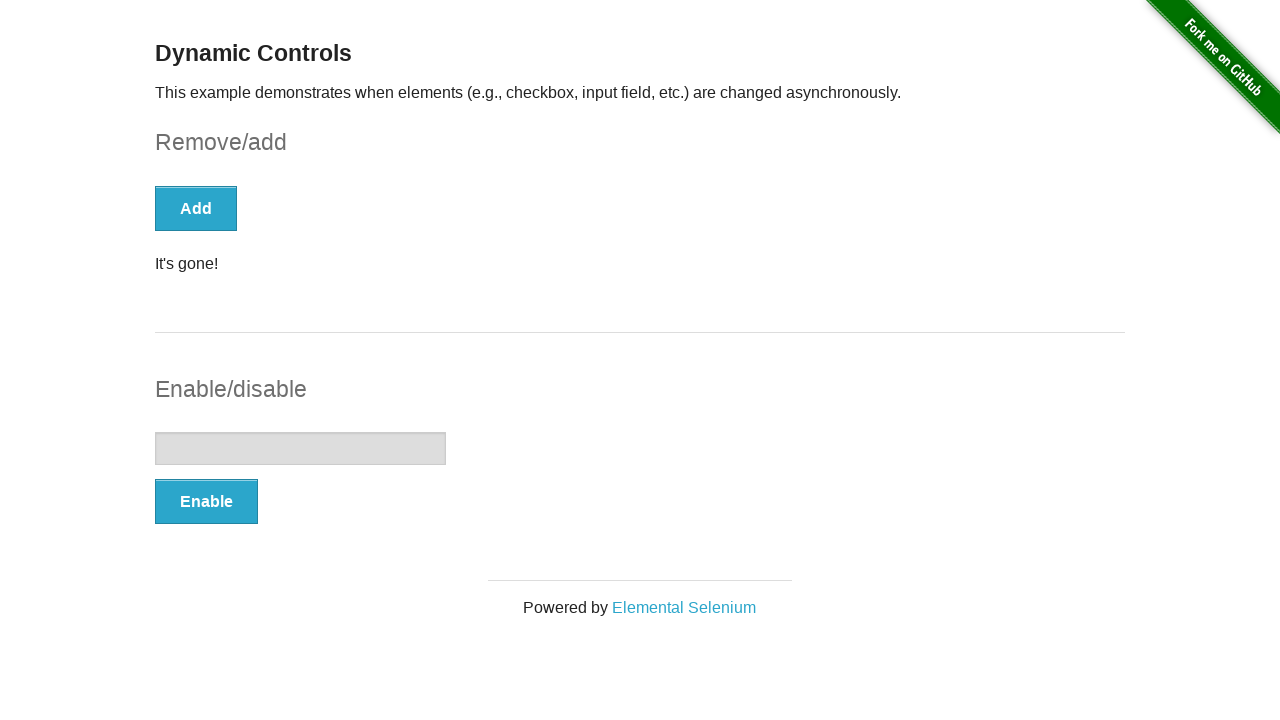

Verified 'It's gone!' message is visible
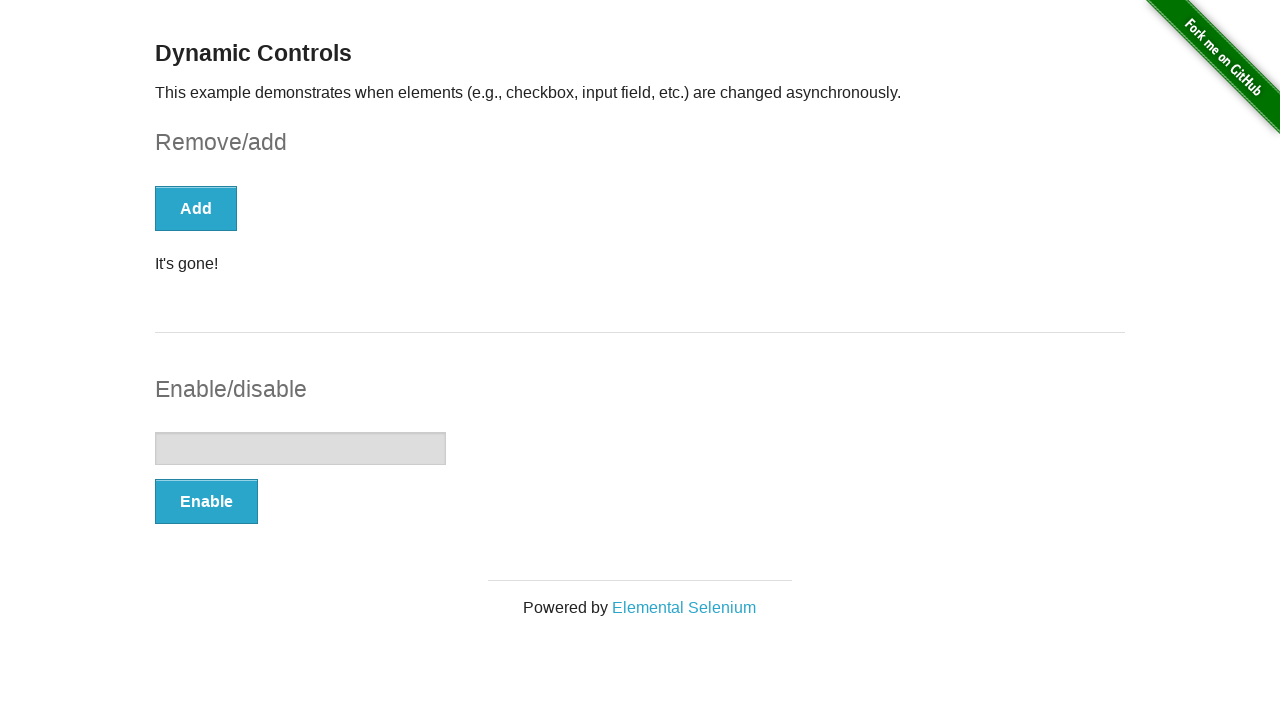

Clicked Add button at (196, 208) on xpath=//button[text()='Add']
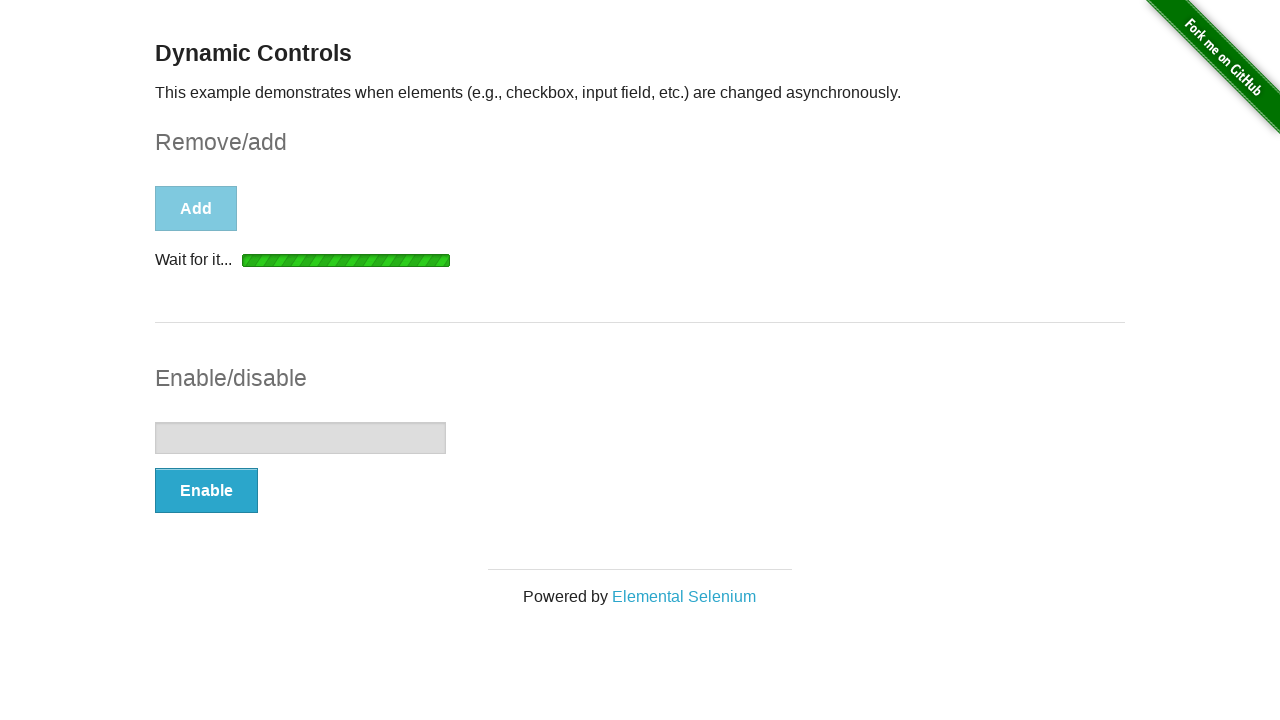

Waited for message element to be visible after clicking Add
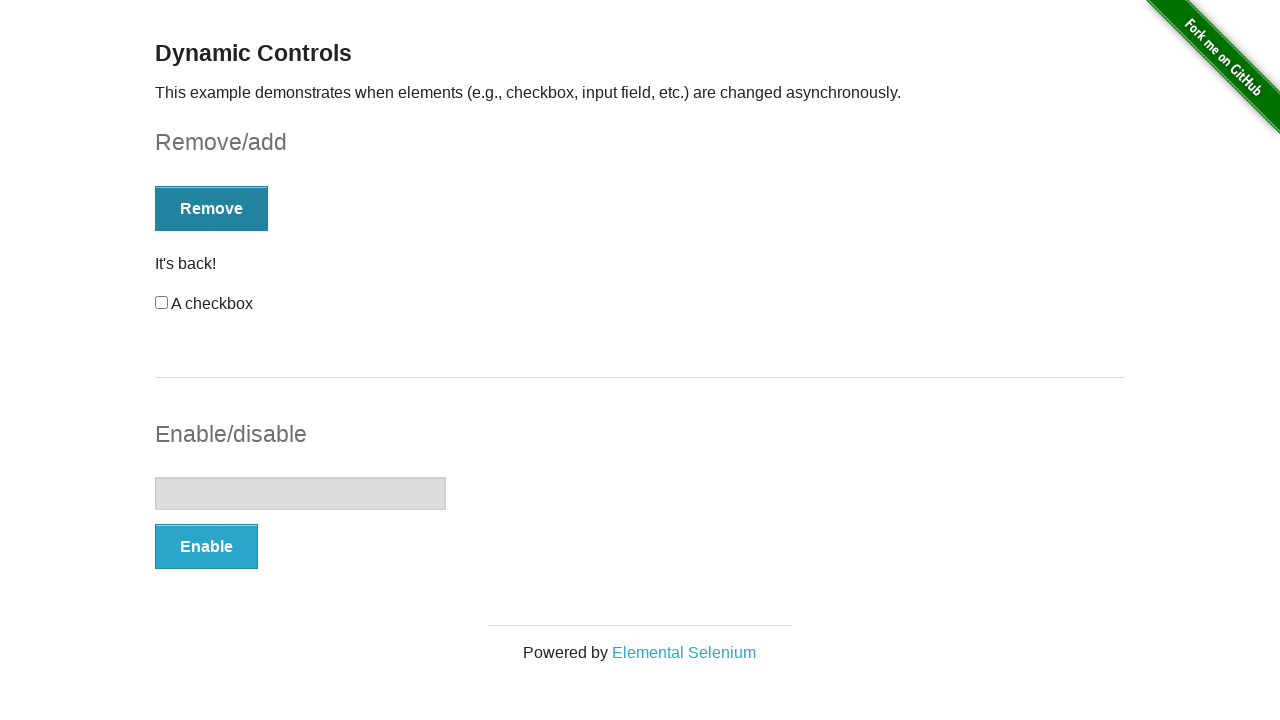

Located message element
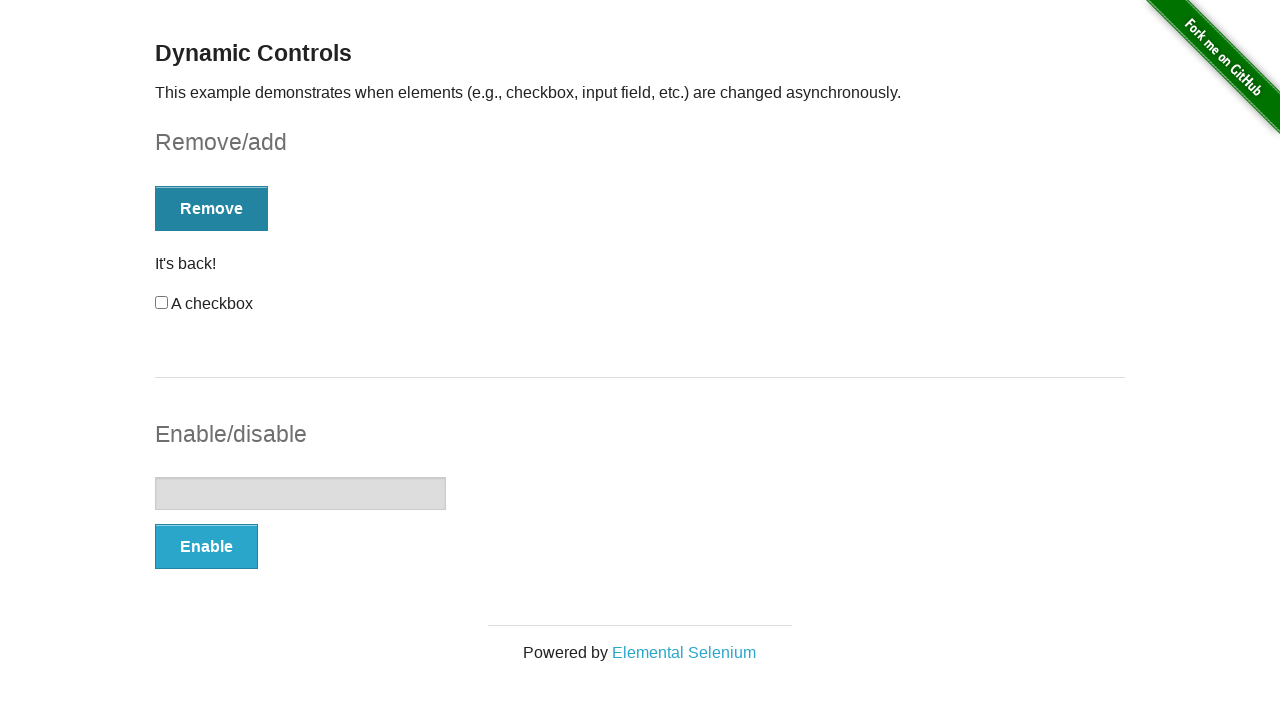

Verified 'It's back!' message is visible
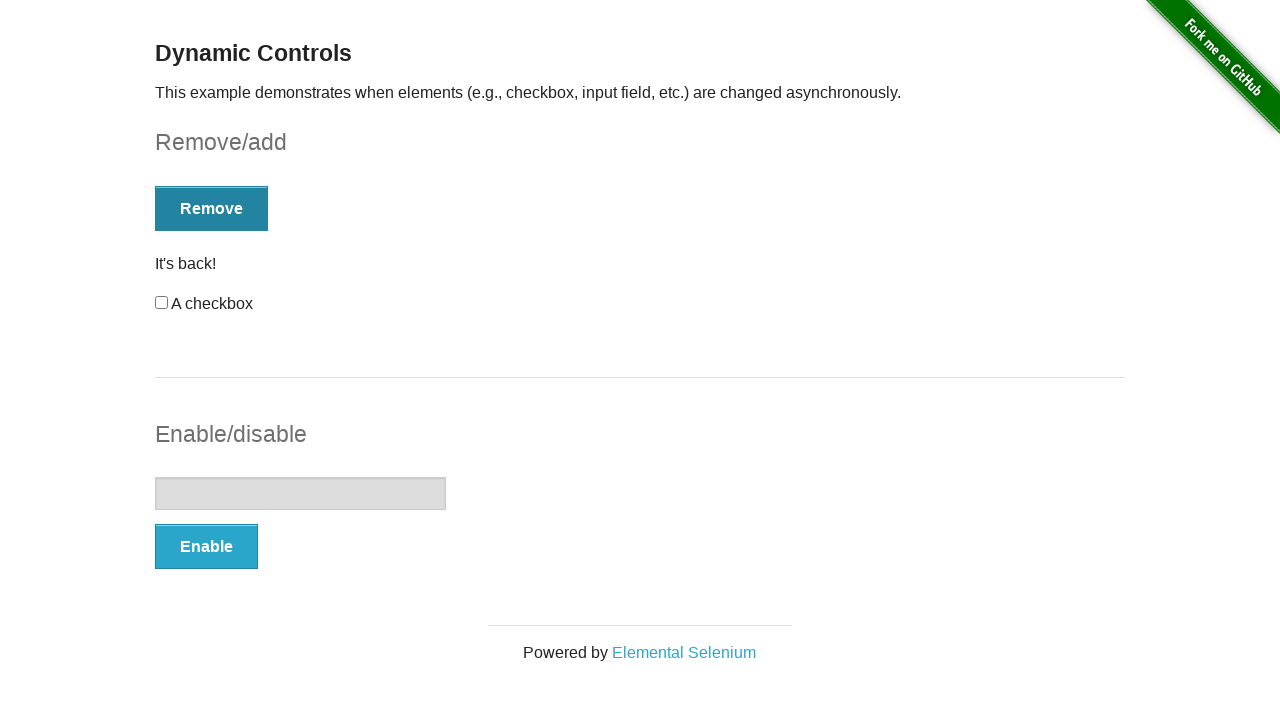

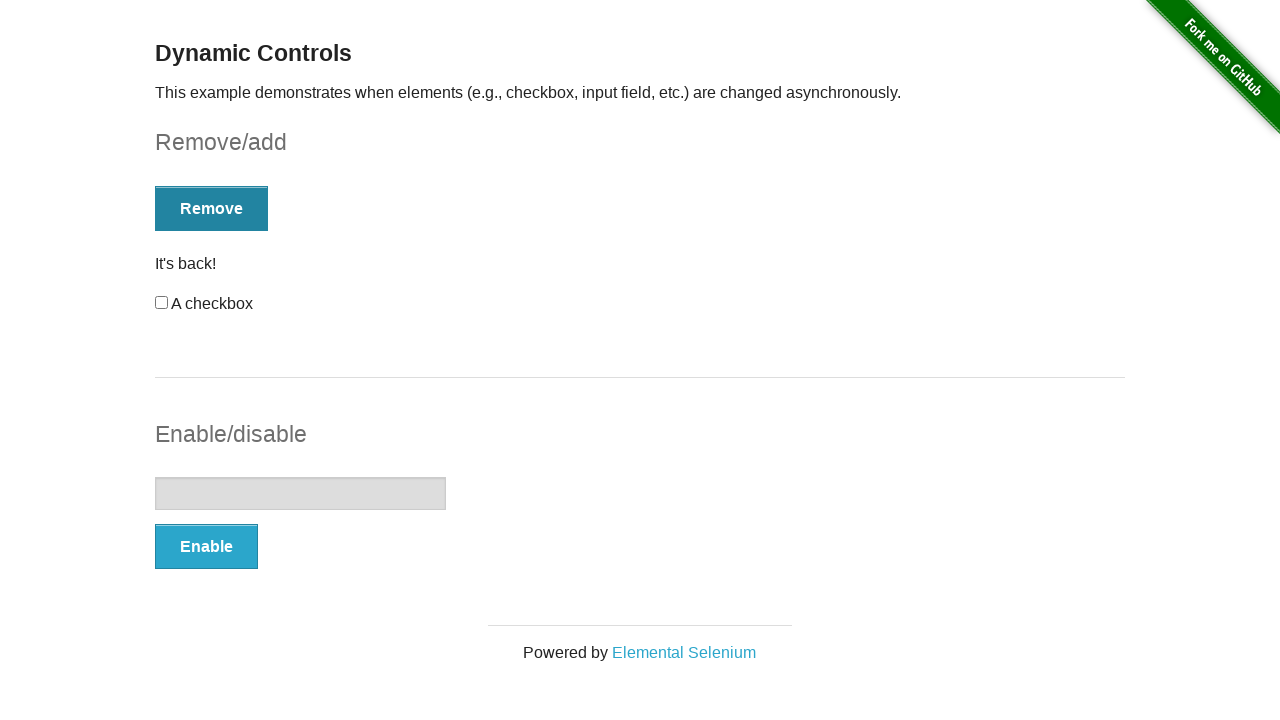